Tests handling of iframes by locating a frame and filling an input field within it using two different approaches

Starting URL: https://ui.vision/demo/webtest/frames/

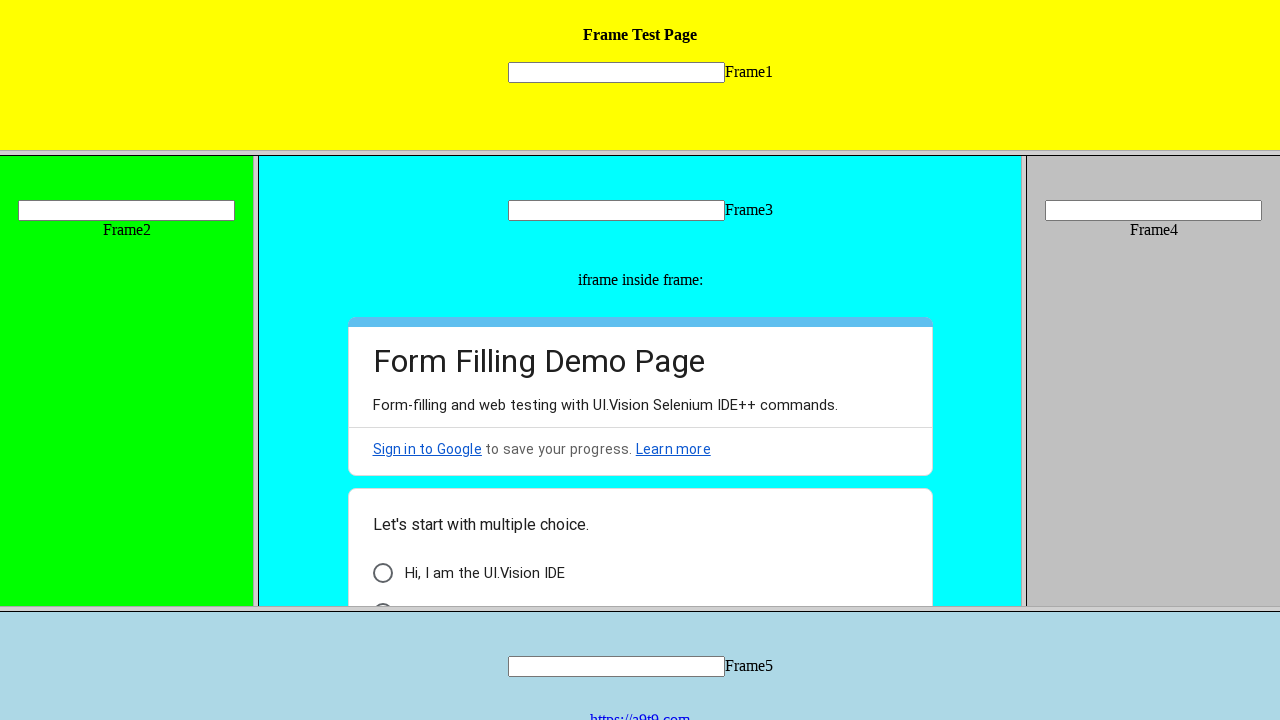

Located iframe by URL https://ui.vision/demo/webtest/frames/frame_1.html
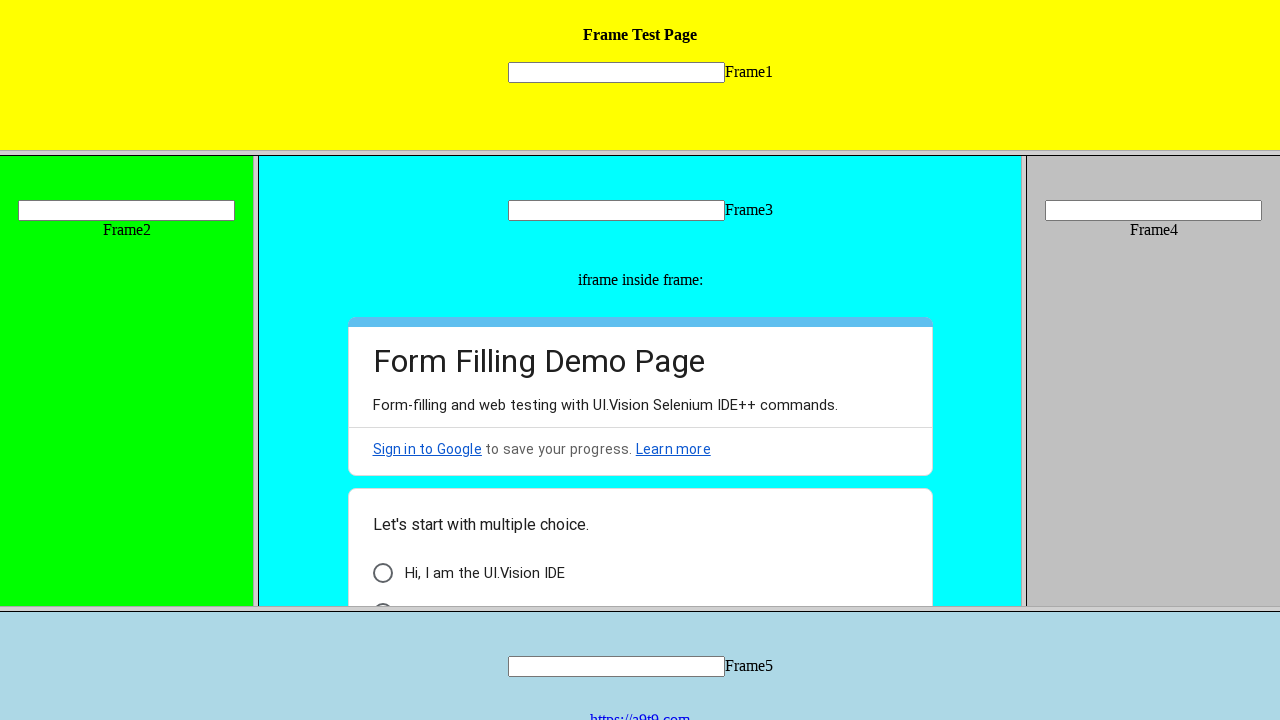

Filled input field in iframe with 'Hello' using approach 1 on input[name='mytext1']
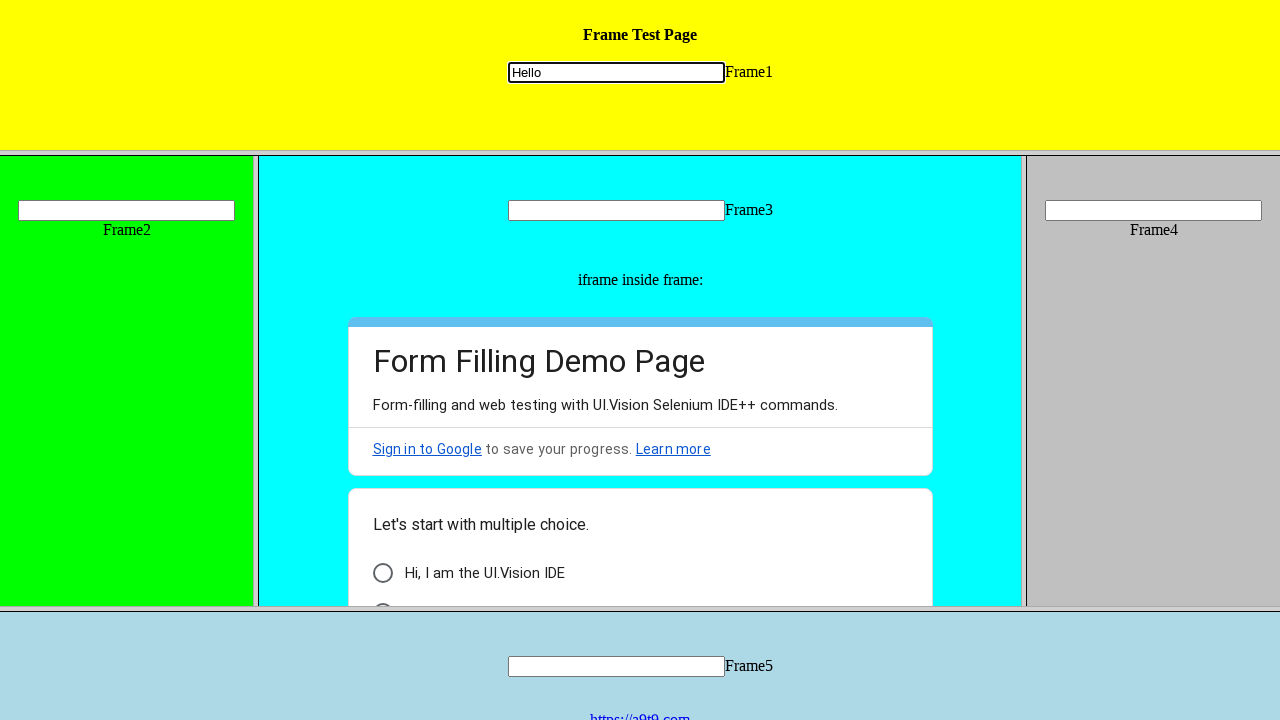

Located input field in iframe using frameLocator with CSS selector
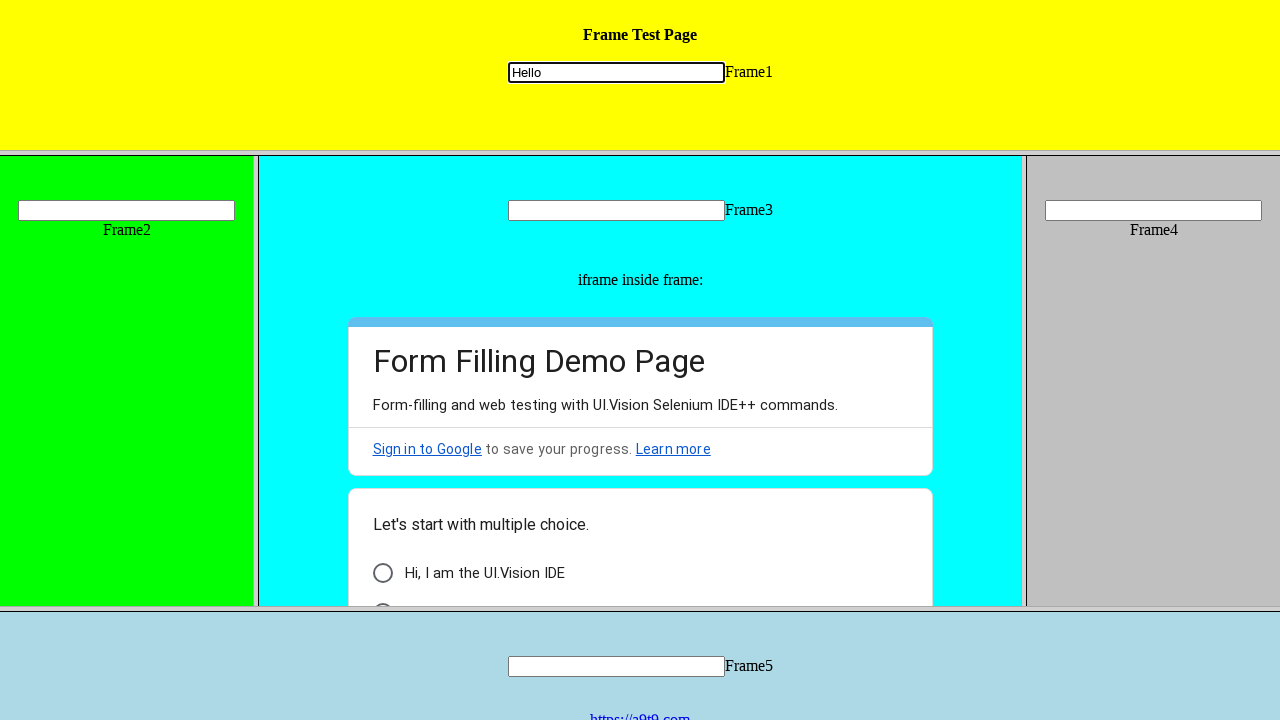

Filled input field in iframe with 'Rewrite test' using approach 2 on frame[src='frame_1.html'] >> internal:control=enter-frame >> input[name='mytext1
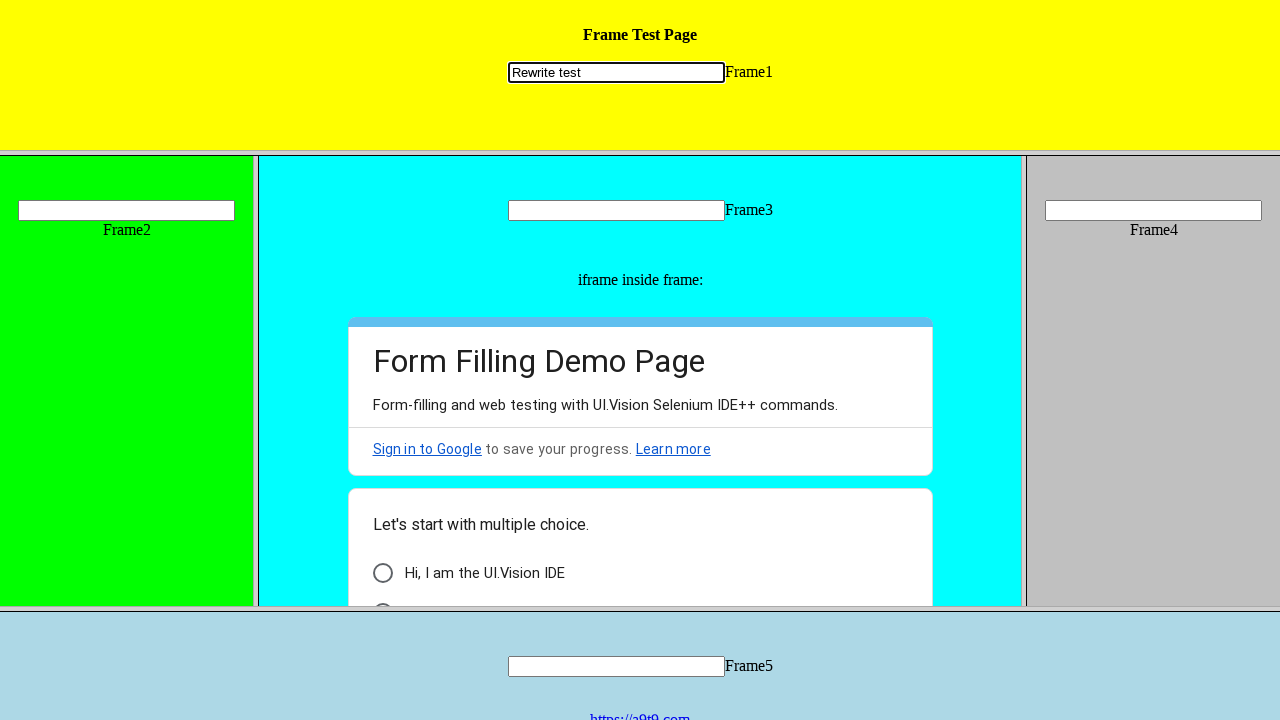

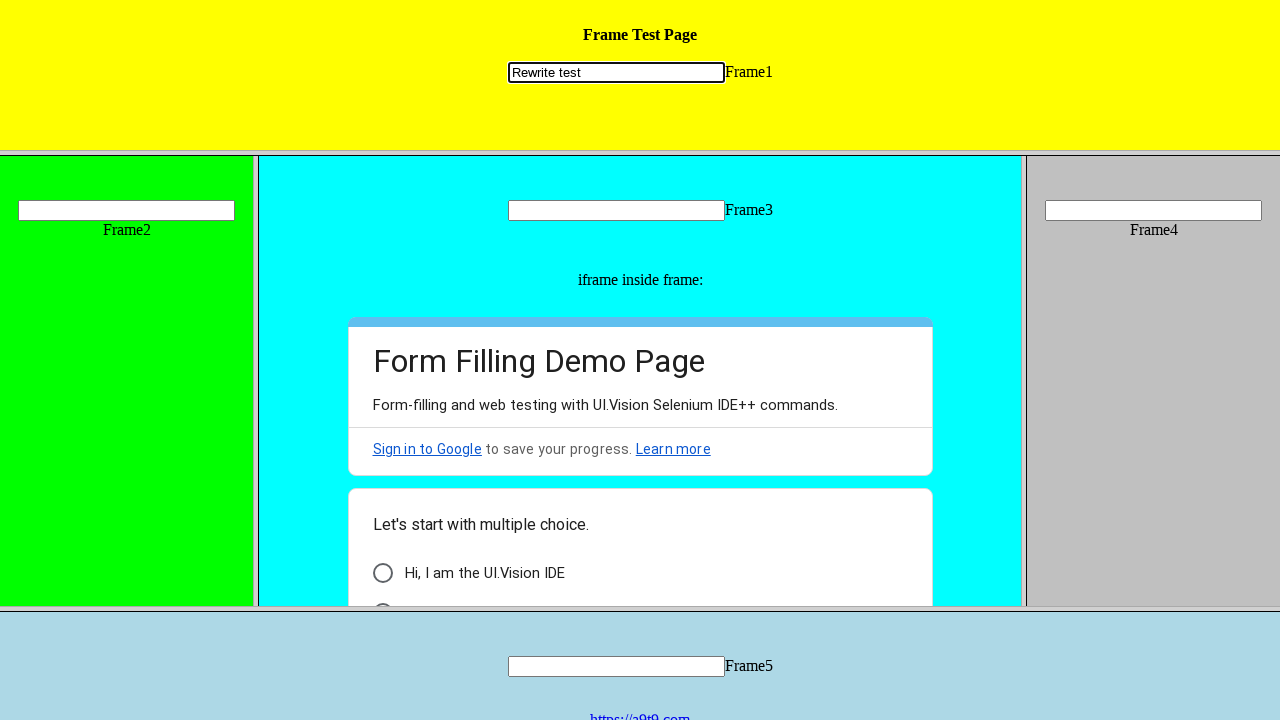